Tests that the counter displays the correct number of todo items as they are added

Starting URL: https://demo.playwright.dev/todomvc

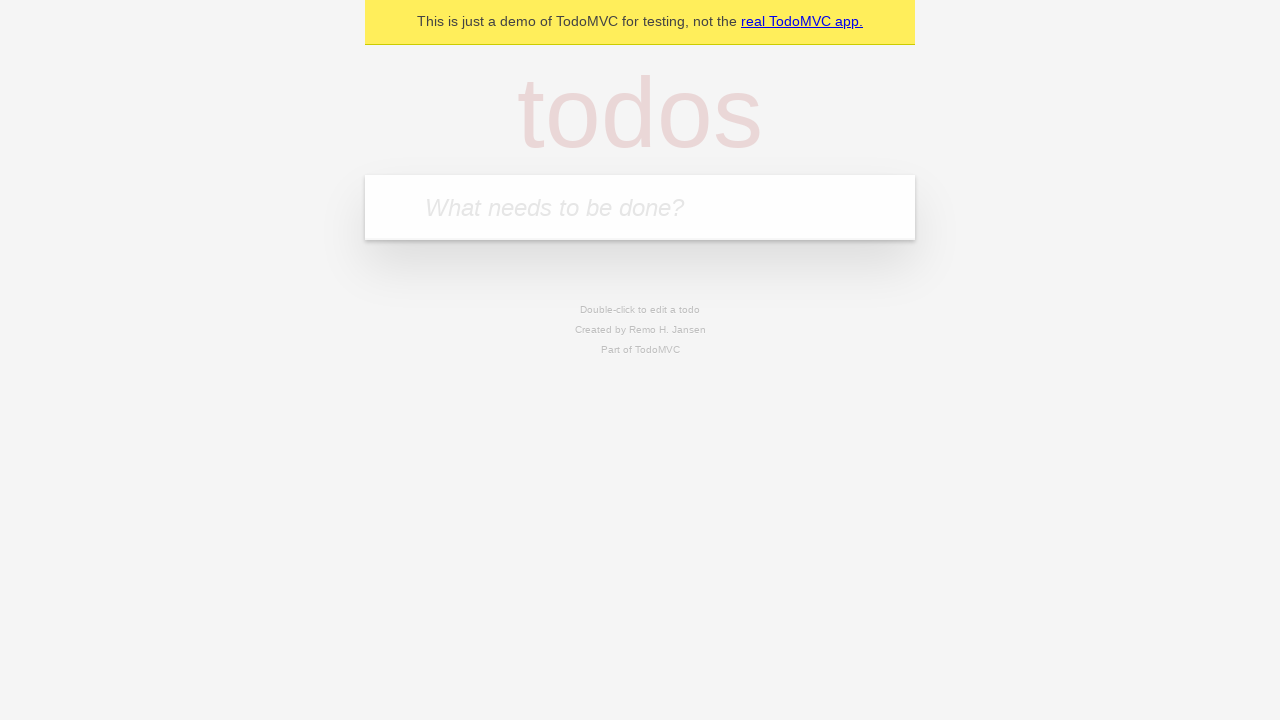

Located the 'What needs to be done?' input field
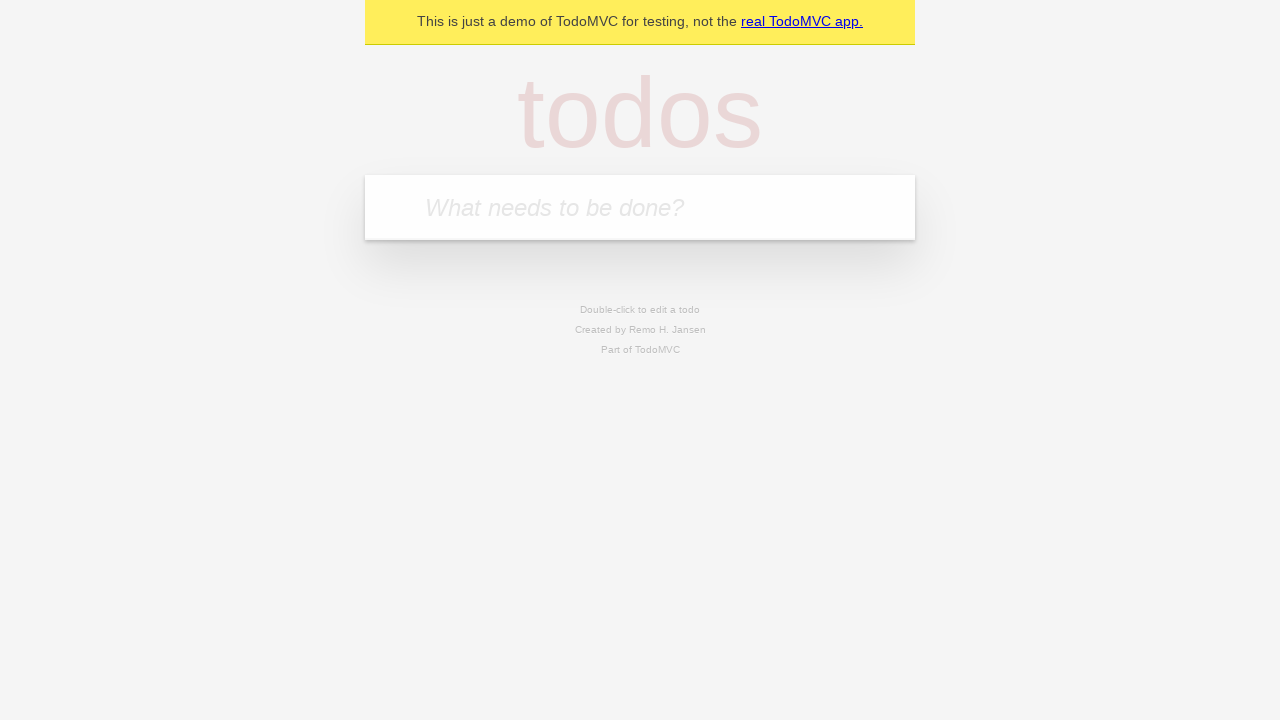

Filled first todo input with 'buy some cheese' on internal:attr=[placeholder="What needs to be done?"i]
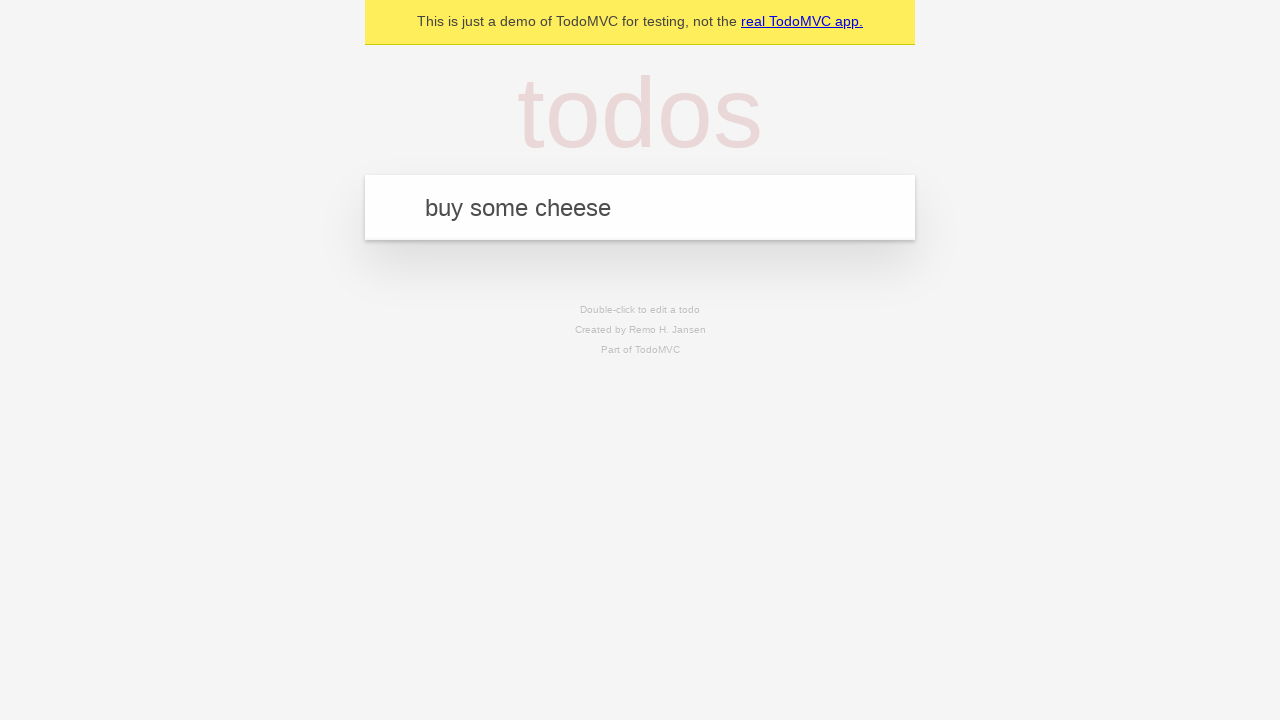

Pressed Enter to add first todo item on internal:attr=[placeholder="What needs to be done?"i]
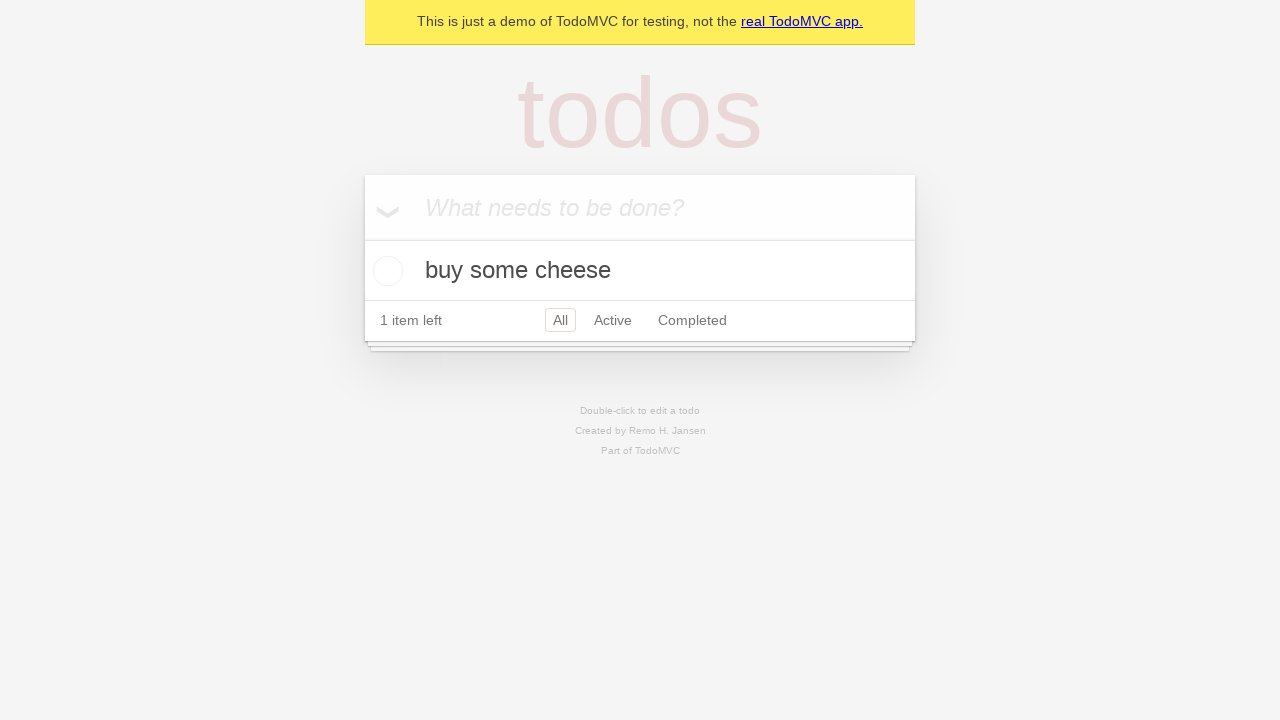

Todo counter element loaded after adding first item
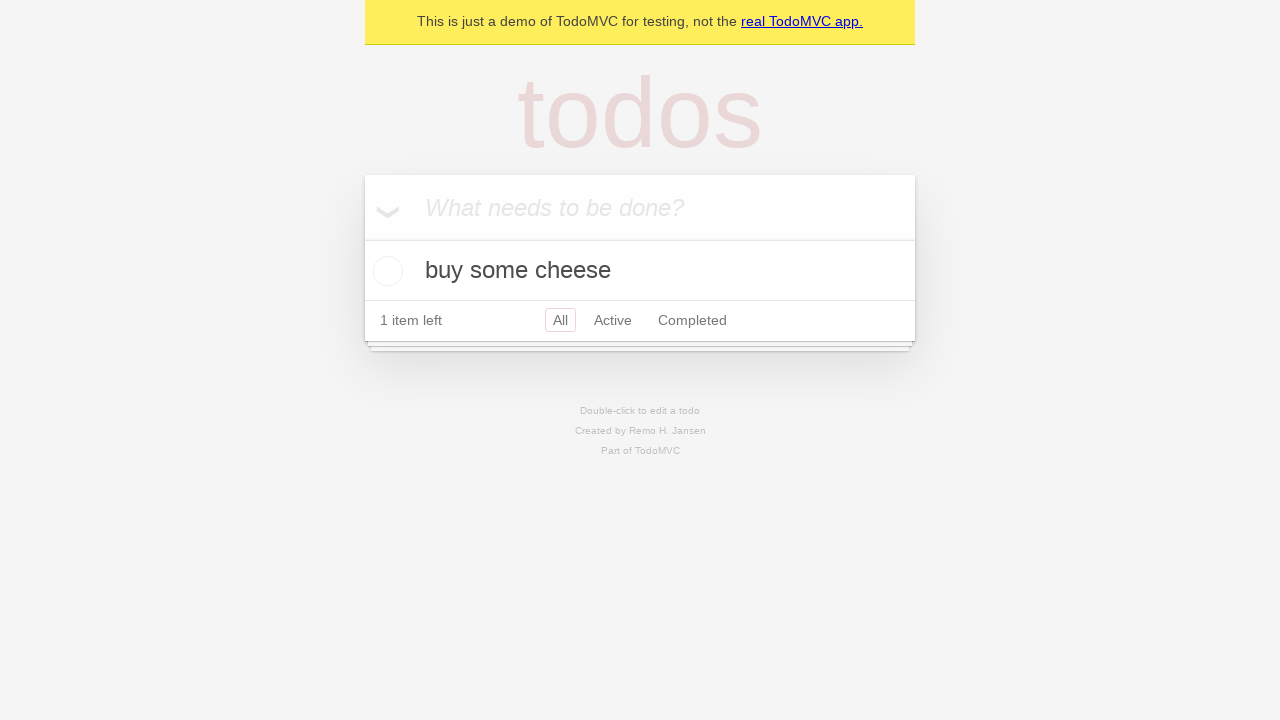

Filled second todo input with 'feed the cat' on internal:attr=[placeholder="What needs to be done?"i]
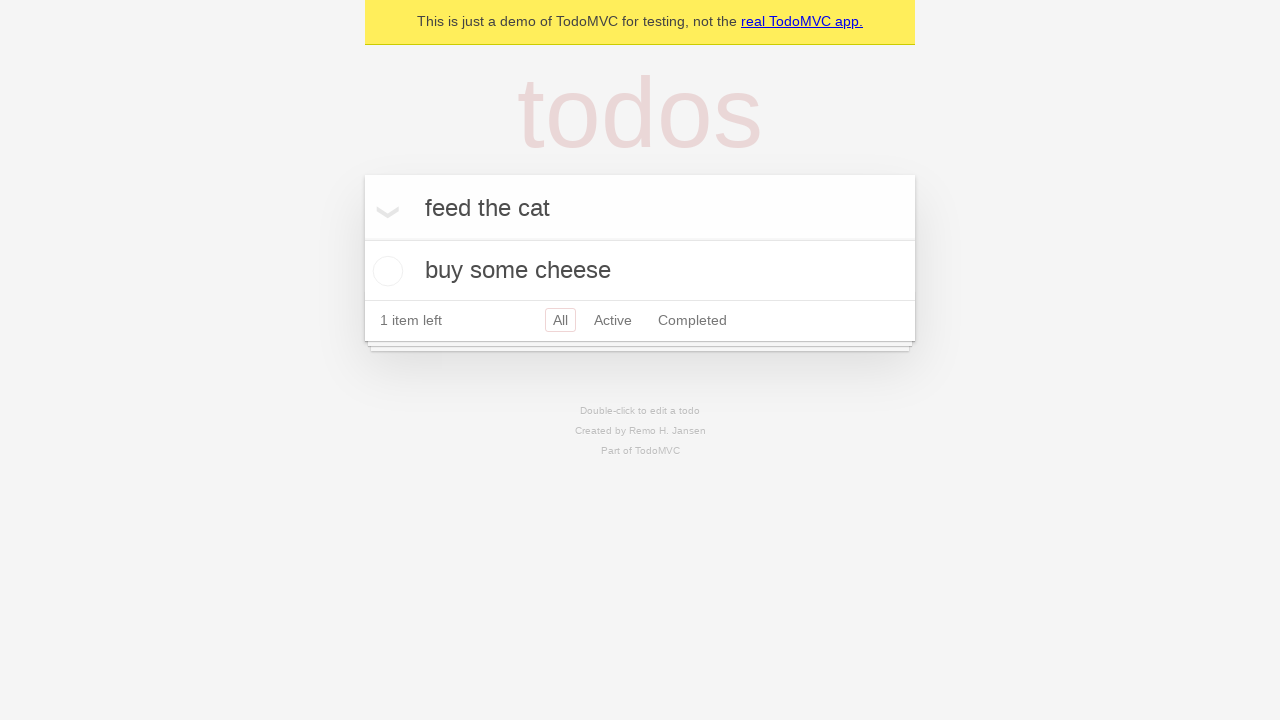

Pressed Enter to add second todo item on internal:attr=[placeholder="What needs to be done?"i]
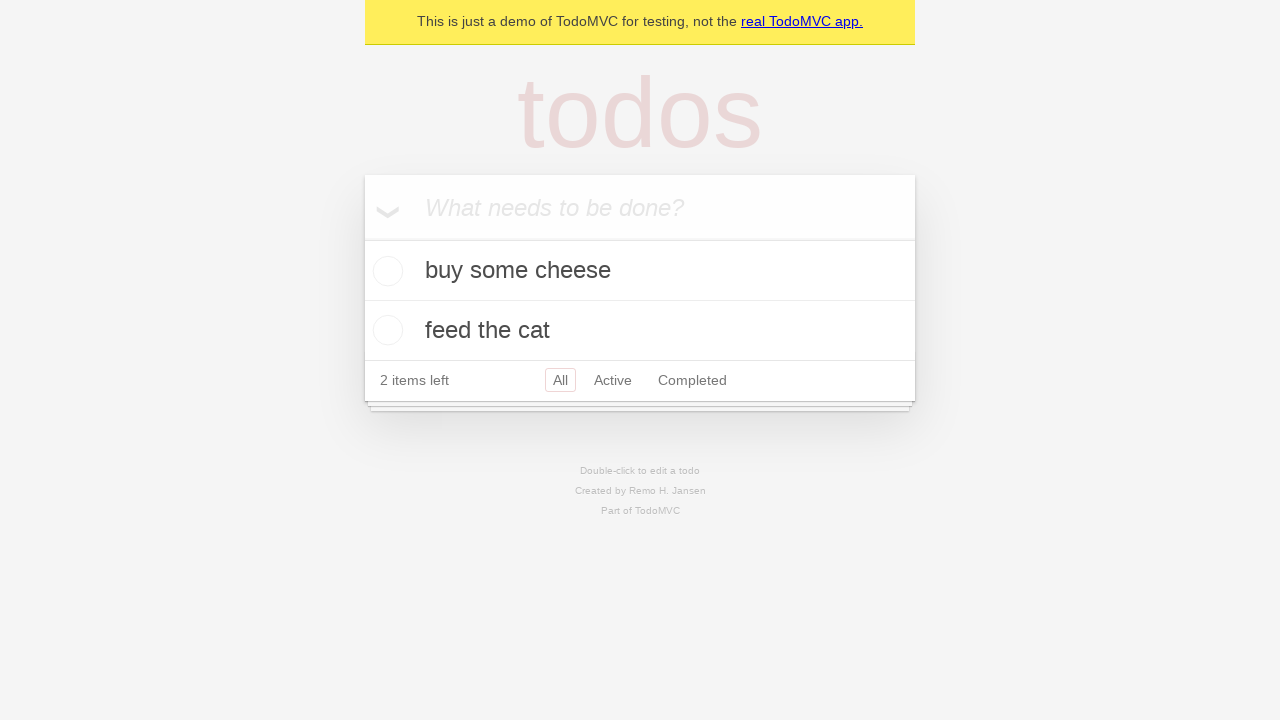

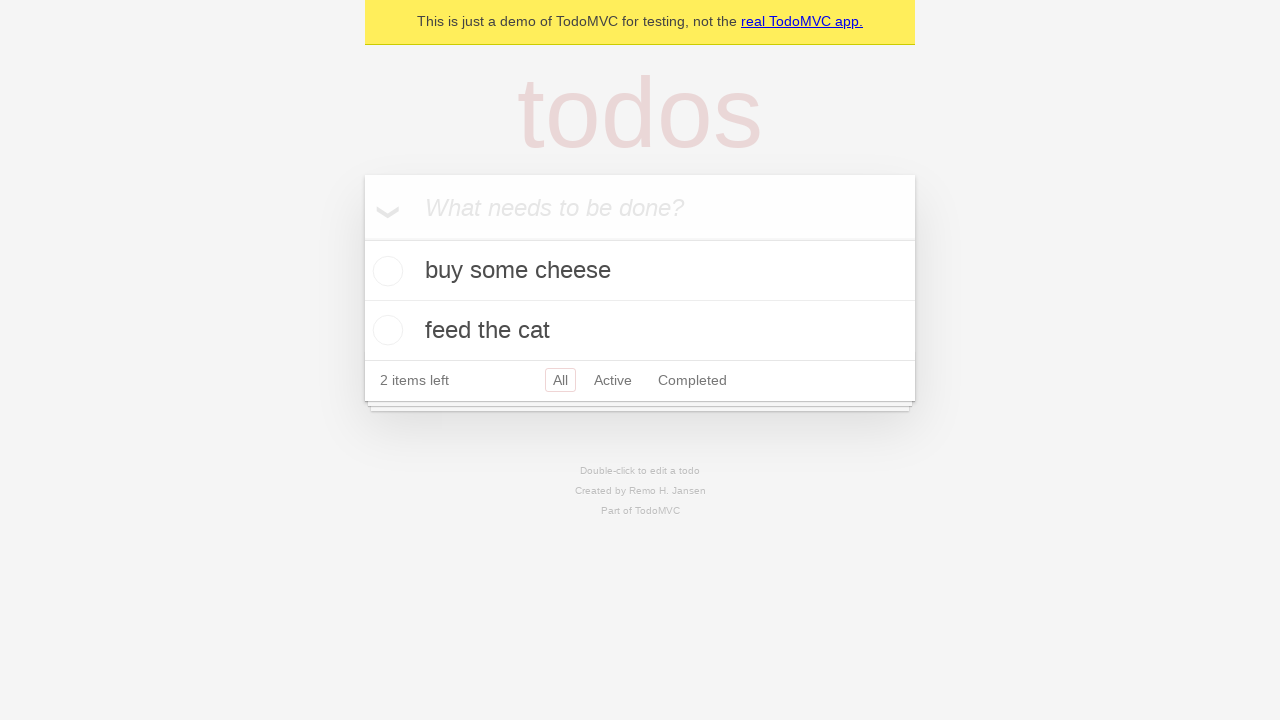